Tests that edits are cancelled when pressing Escape key

Starting URL: https://demo.playwright.dev/todomvc

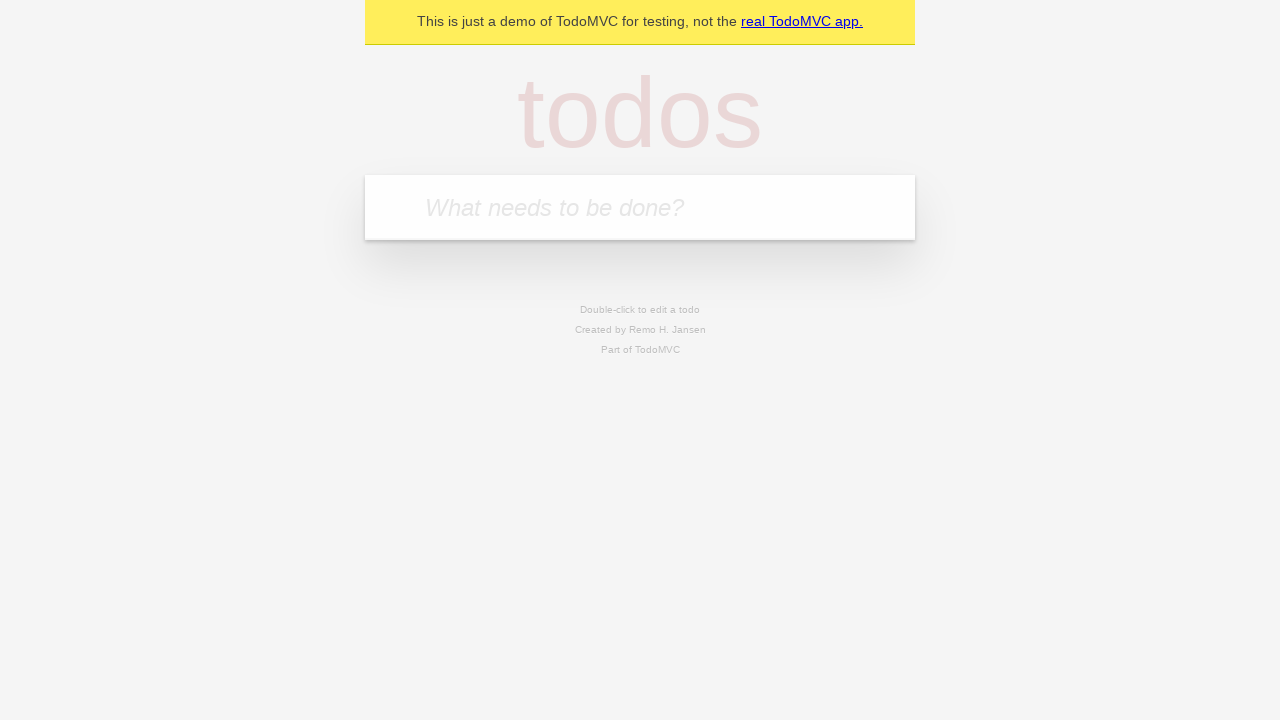

Filled todo input with 'buy some cheese' on internal:attr=[placeholder="What needs to be done?"i]
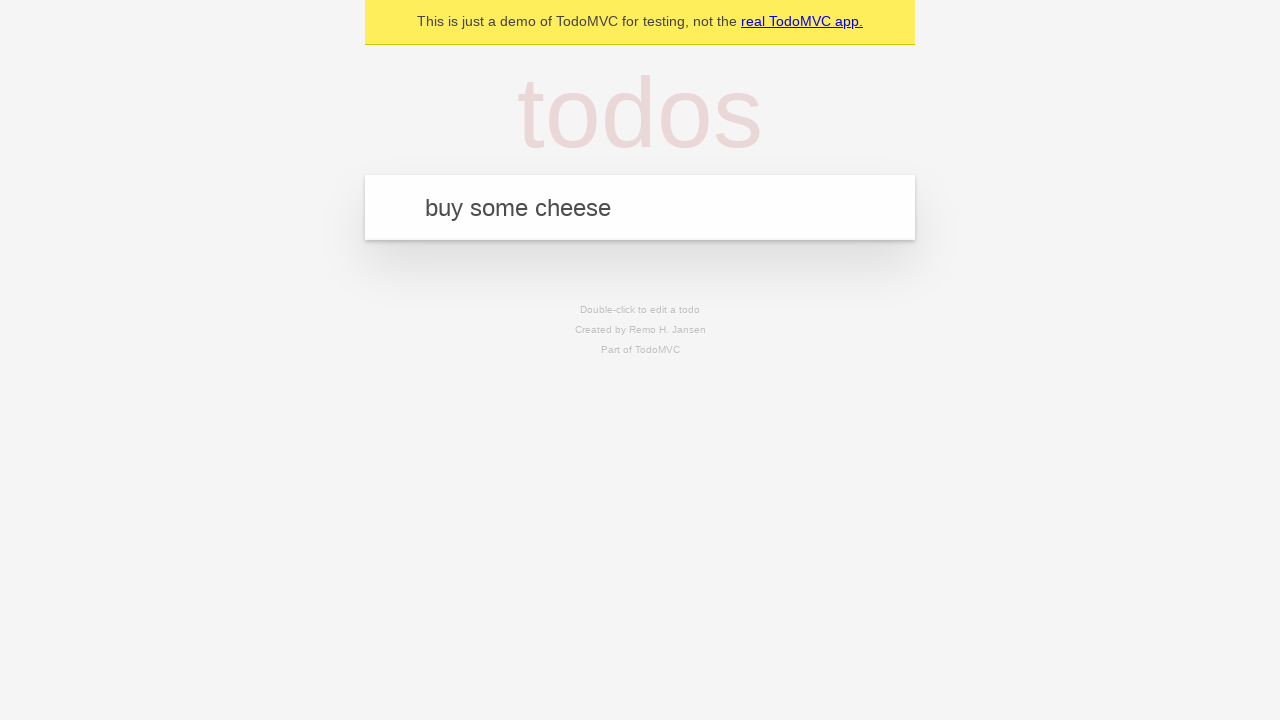

Pressed Enter to create todo 'buy some cheese' on internal:attr=[placeholder="What needs to be done?"i]
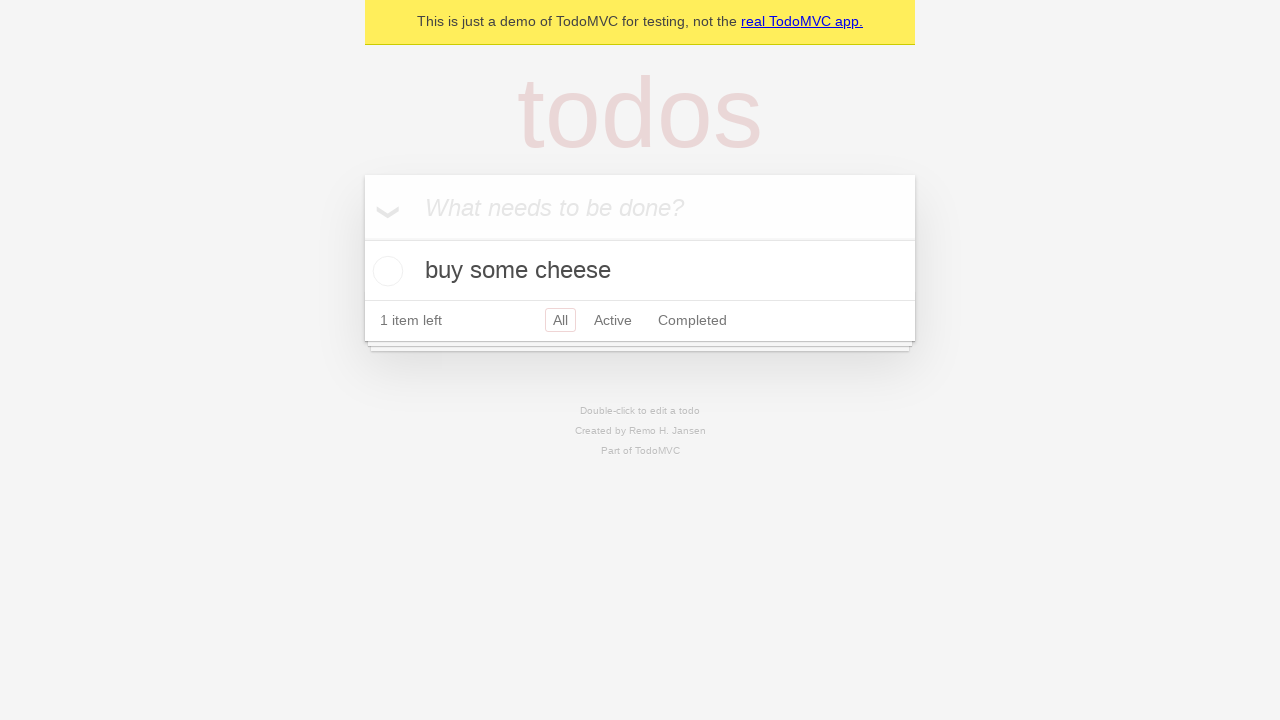

Filled todo input with 'feed the cat' on internal:attr=[placeholder="What needs to be done?"i]
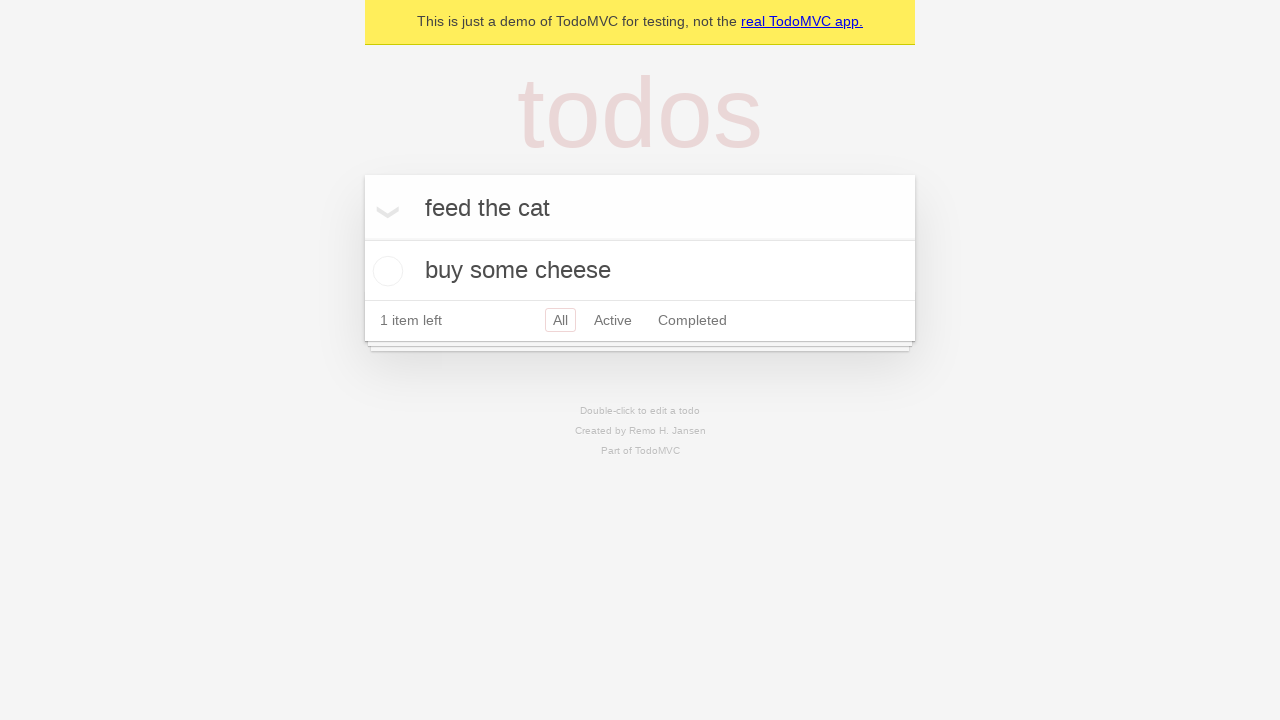

Pressed Enter to create todo 'feed the cat' on internal:attr=[placeholder="What needs to be done?"i]
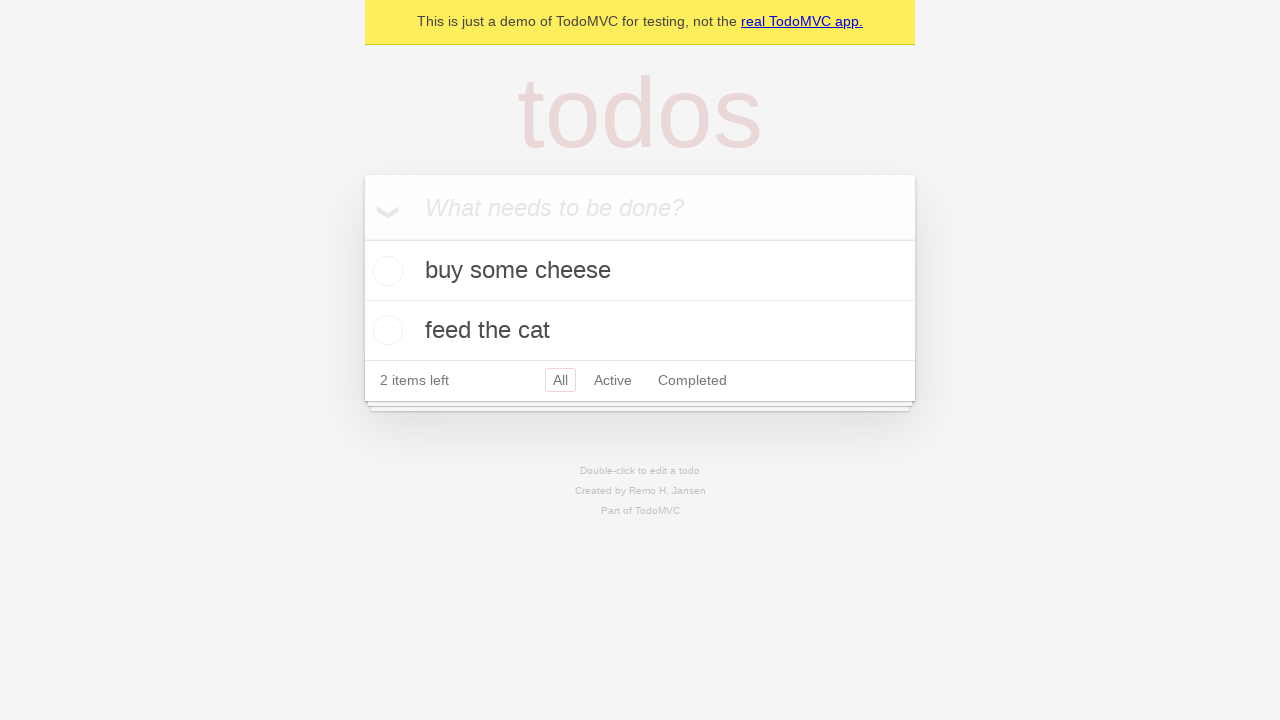

Filled todo input with 'book a doctors appointment' on internal:attr=[placeholder="What needs to be done?"i]
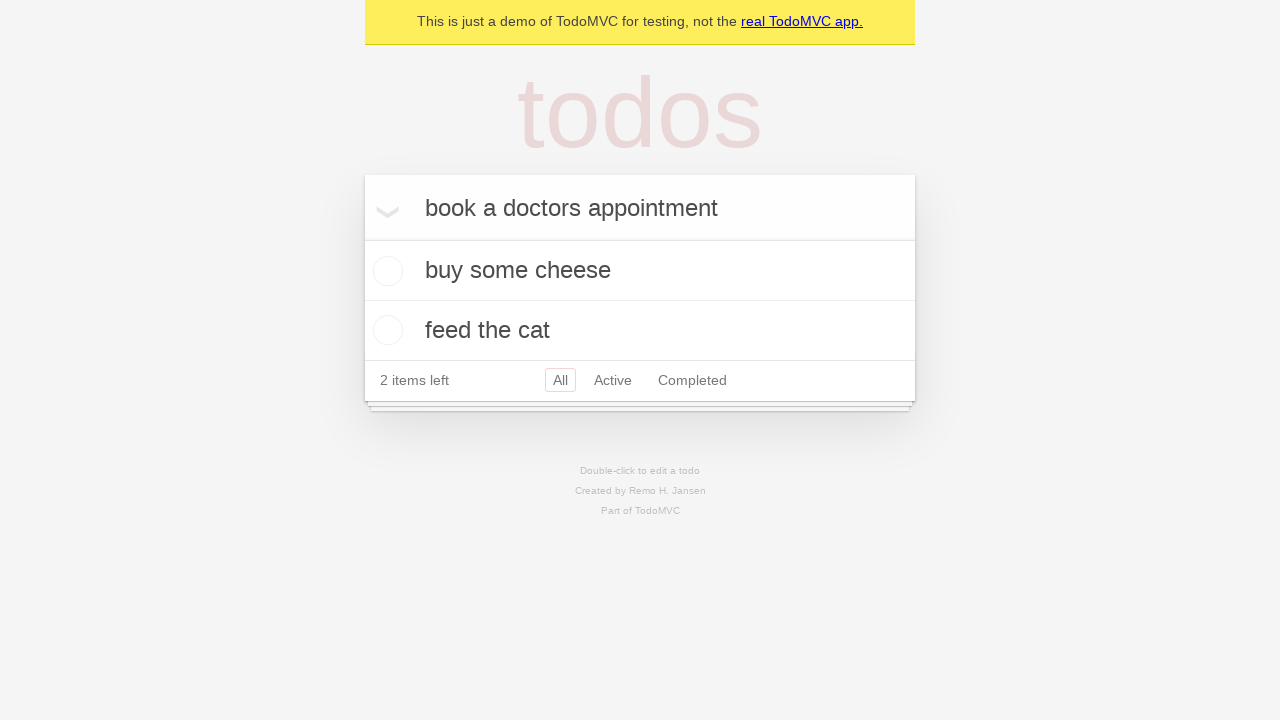

Pressed Enter to create todo 'book a doctors appointment' on internal:attr=[placeholder="What needs to be done?"i]
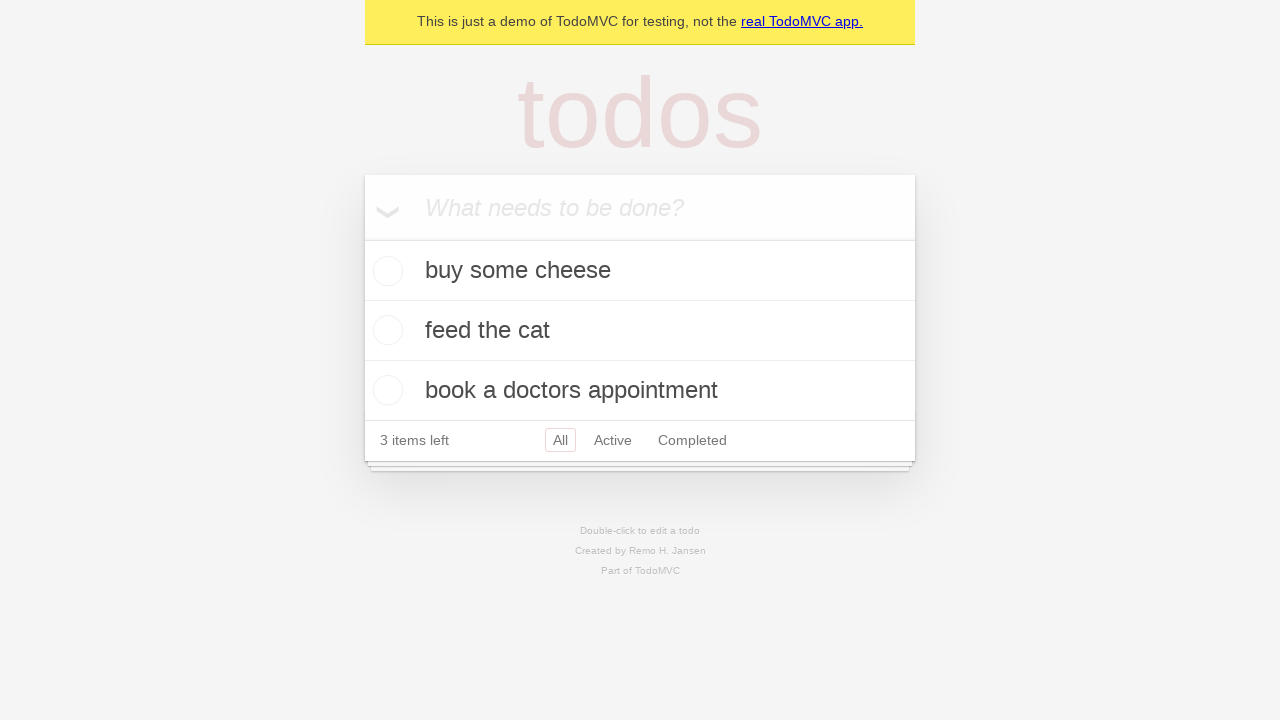

Double-clicked second todo item to enter edit mode at (640, 331) on internal:testid=[data-testid="todo-item"s] >> nth=1
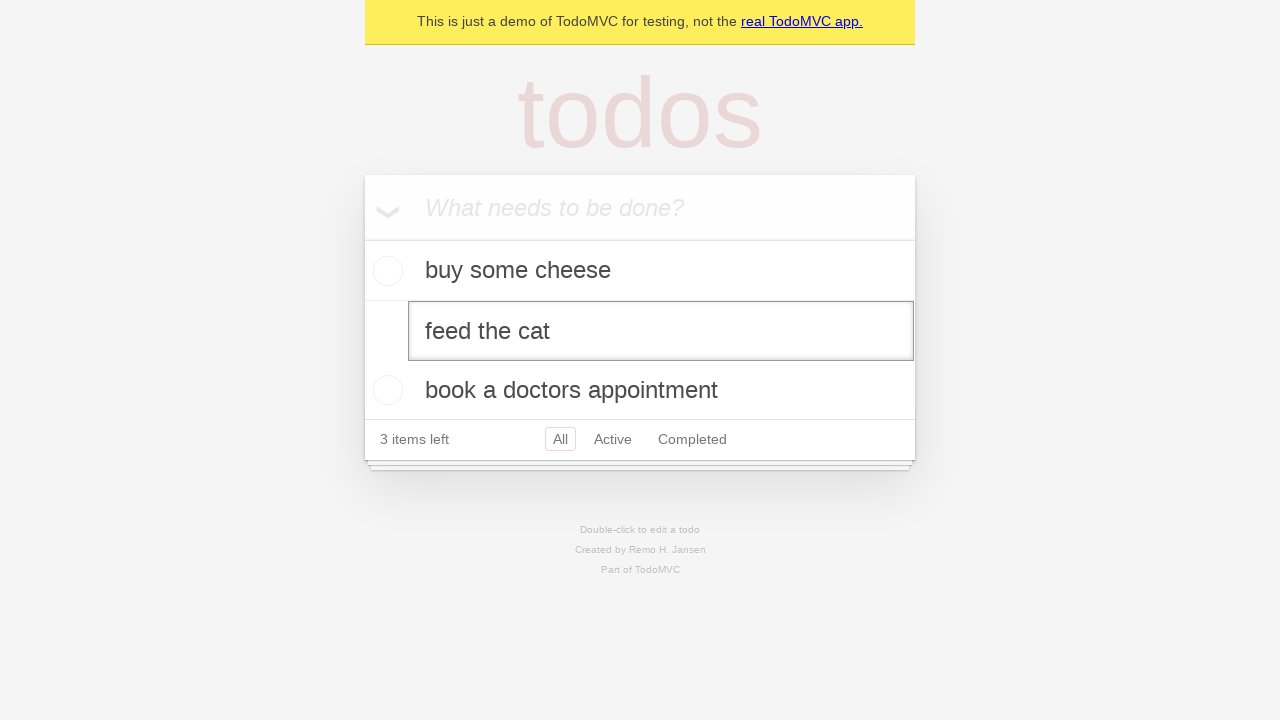

Changed todo text to 'buy some sausages' on internal:testid=[data-testid="todo-item"s] >> nth=1 >> internal:role=textbox[nam
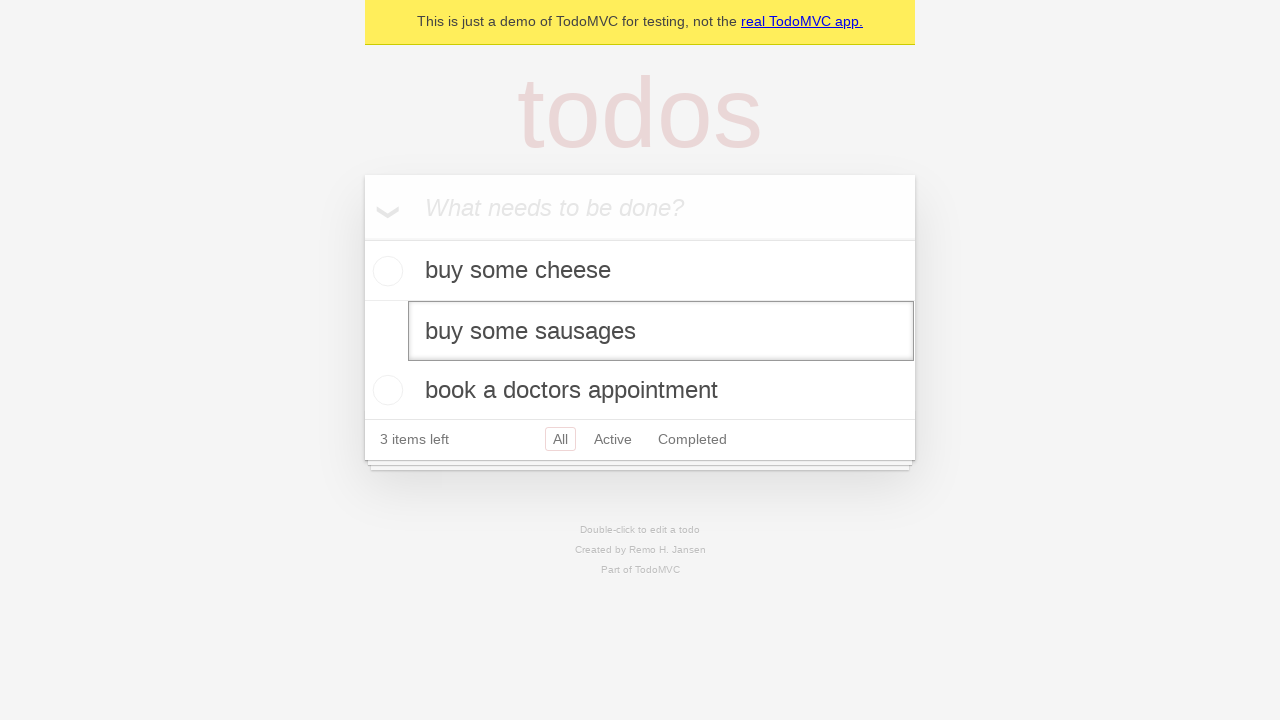

Pressed Escape key to cancel edit on internal:testid=[data-testid="todo-item"s] >> nth=1 >> internal:role=textbox[nam
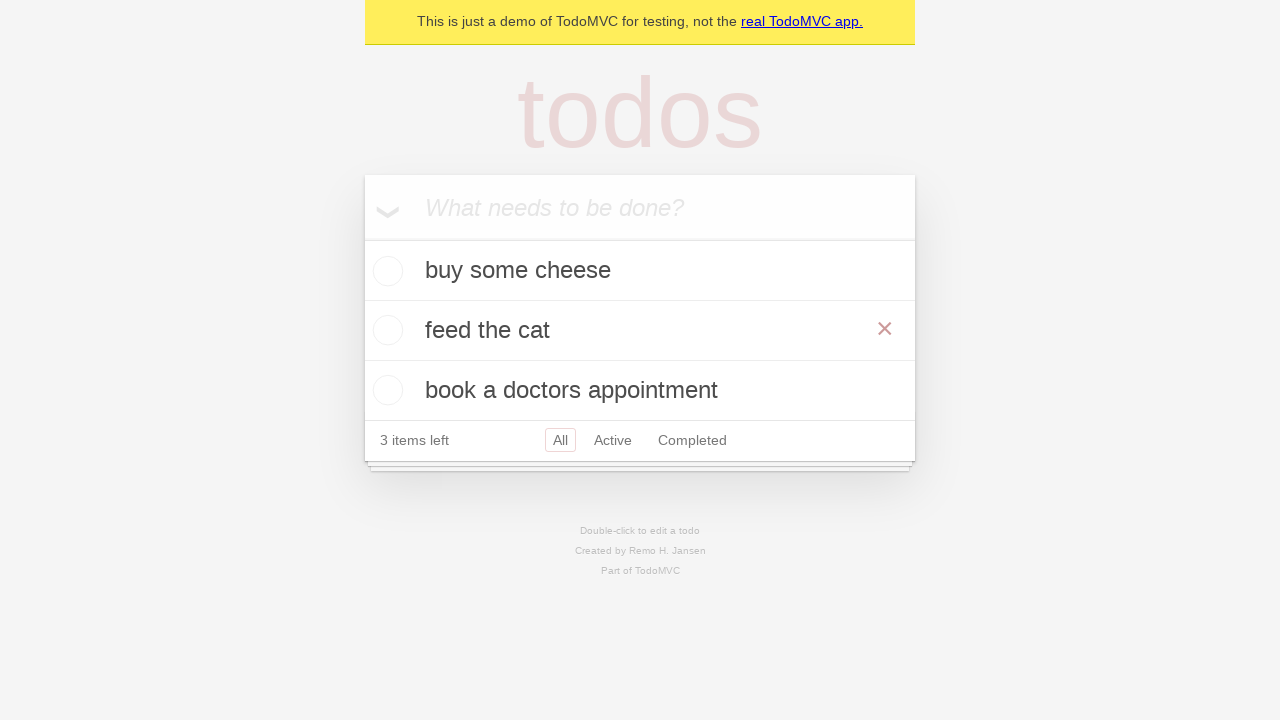

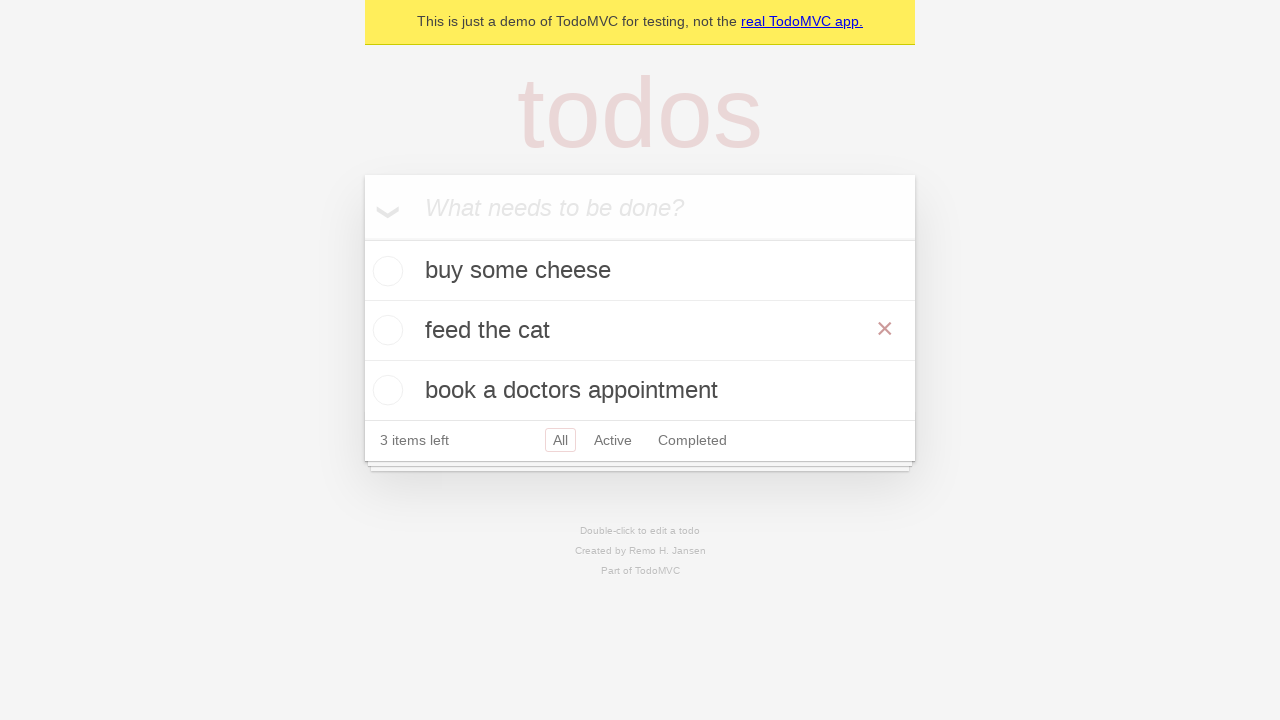